Tests table handling functionality by iterating through product table rows, finding a specific product by name ("Master Selenium Automation in simple Python Language"), and verifying its price is "25".

Starting URL: https://rahulshettyacademy.com/AutomationPractice/

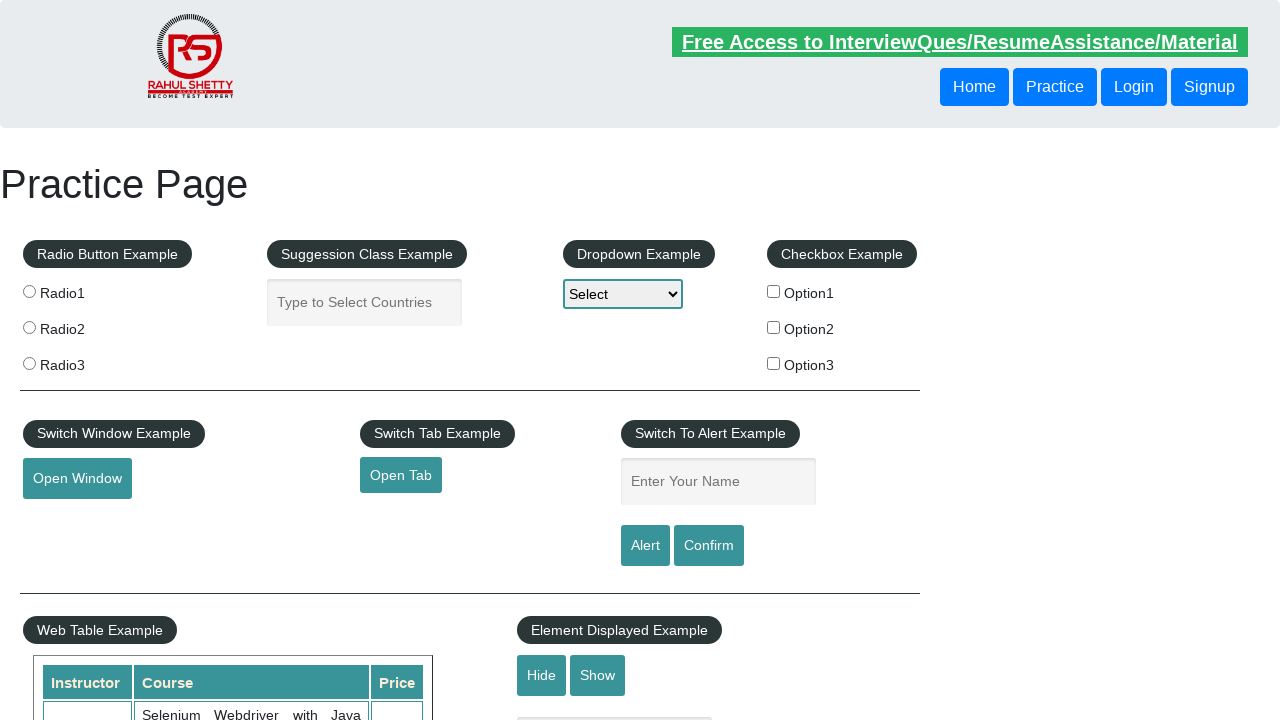

Waited for product table to load
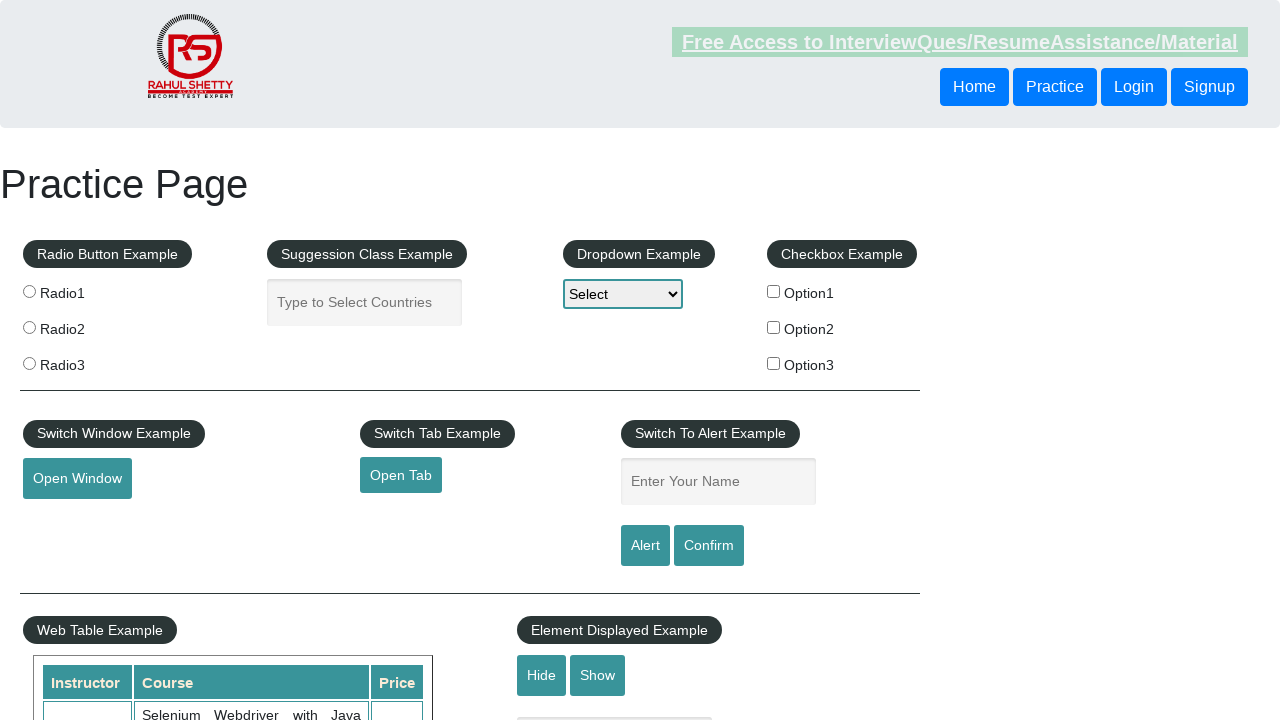

Retrieved all product name cells from table
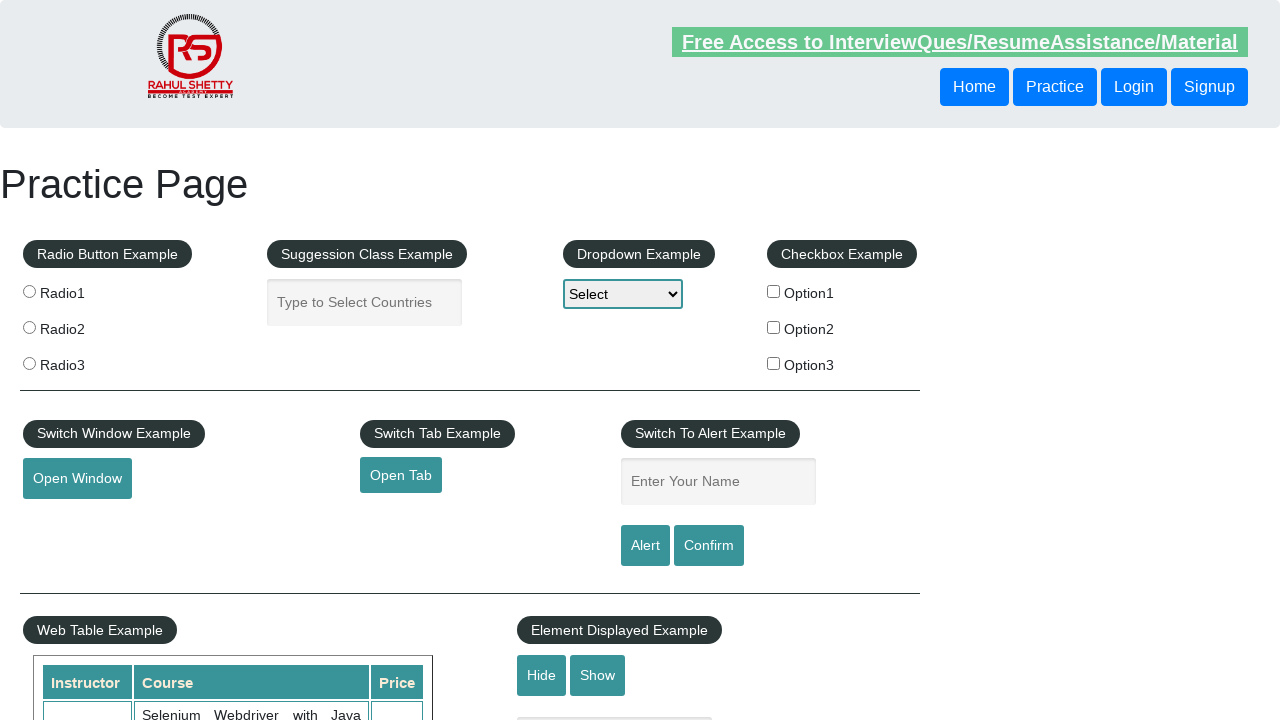

Retrieved text content from product cell at index 0
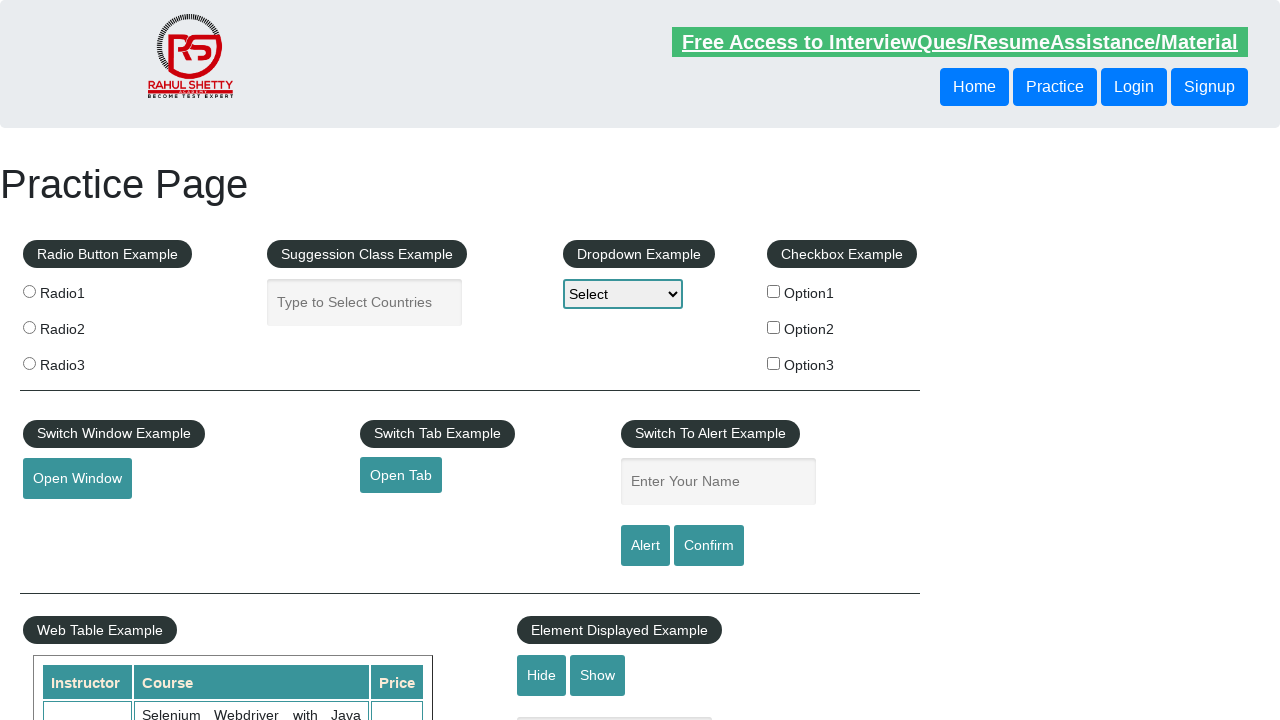

Retrieved text content from product cell at index 1
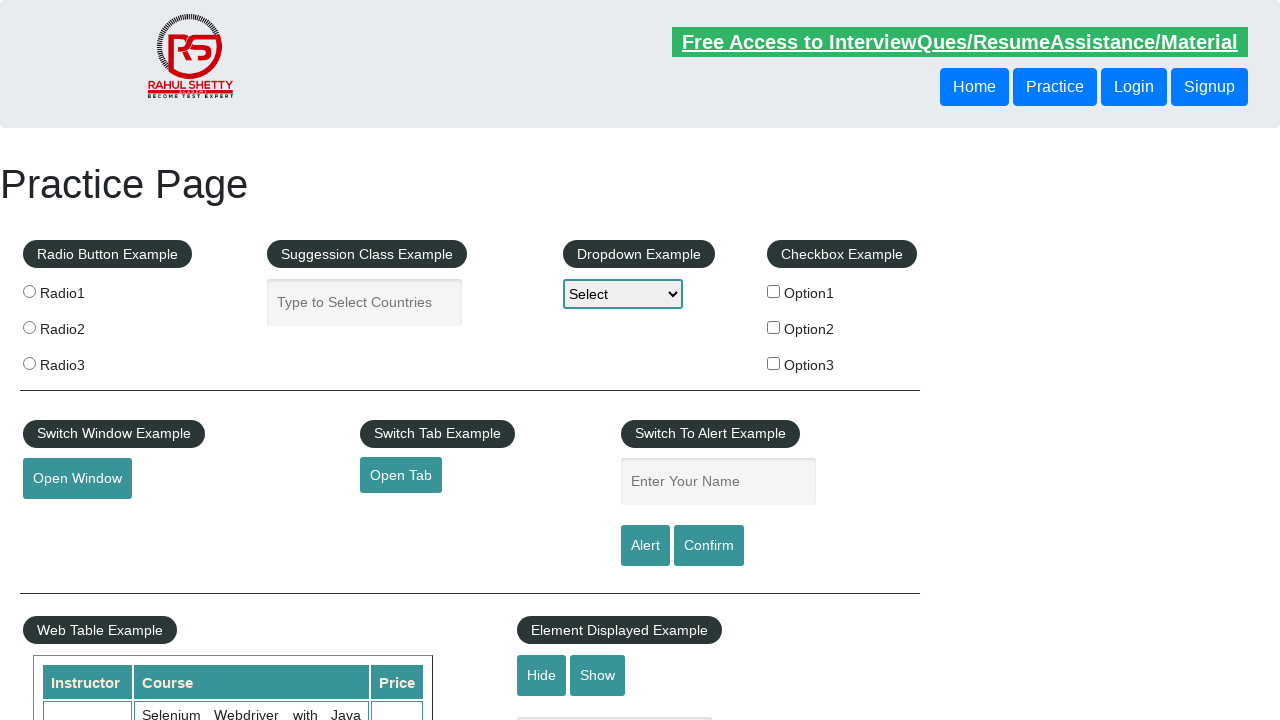

Retrieved text content from product cell at index 2
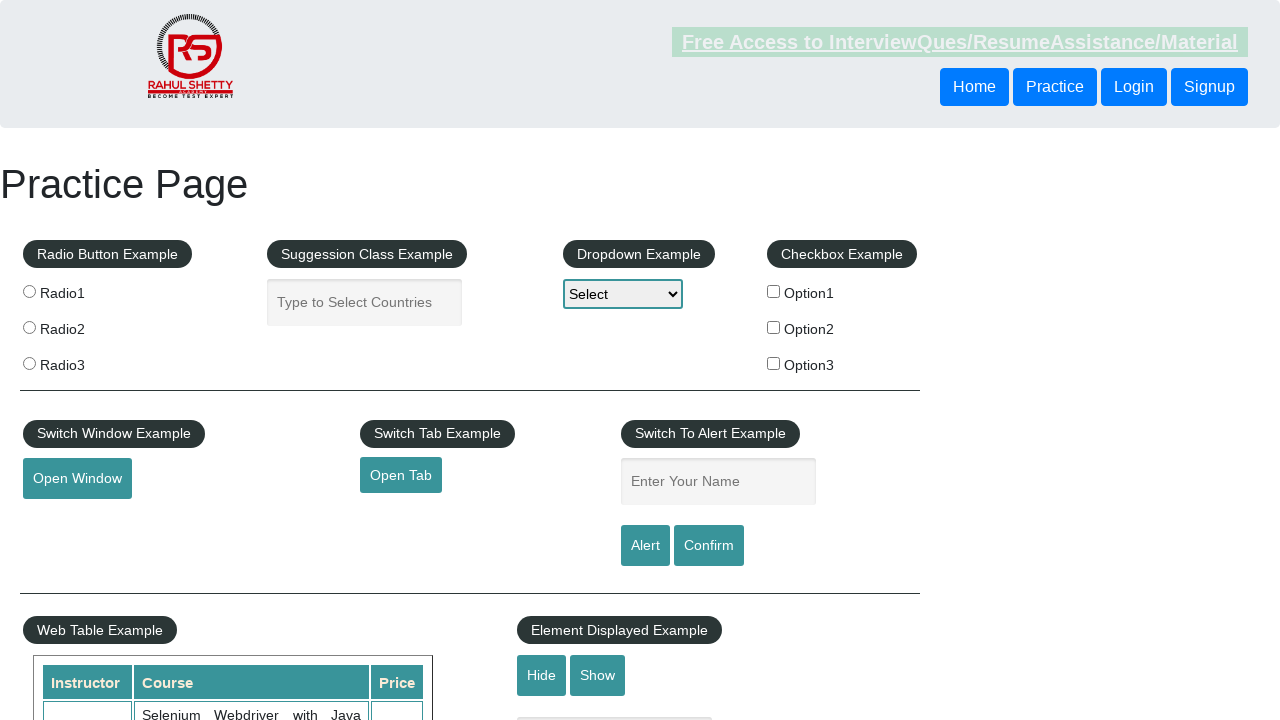

Retrieved text content from product cell at index 3
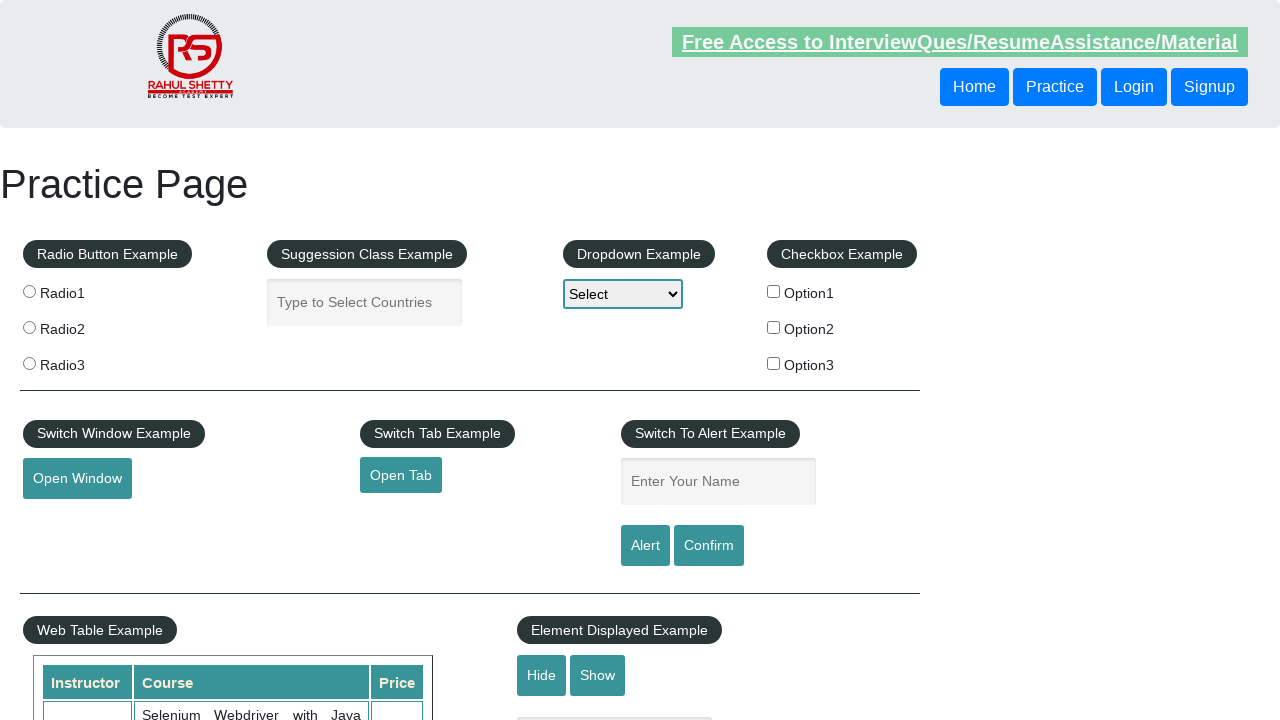

Retrieved text content from product cell at index 4
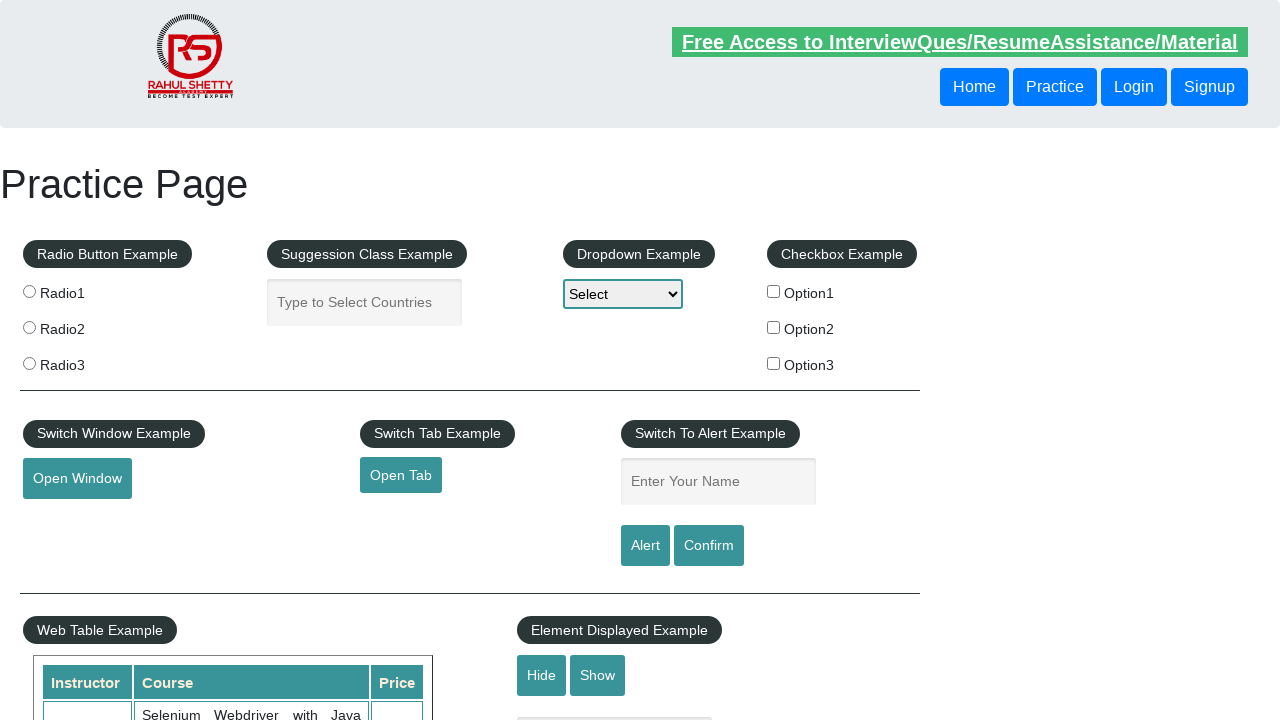

Retrieved text content from product cell at index 5
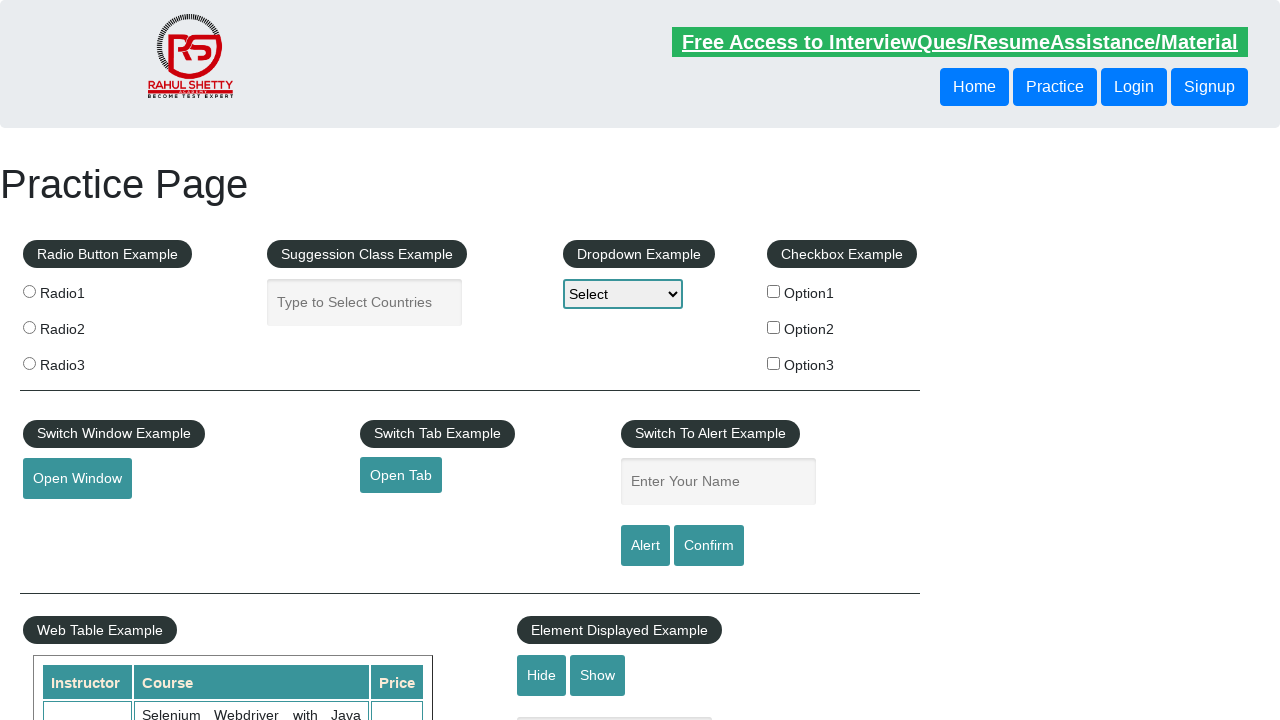

Retrieved text content from product cell at index 6
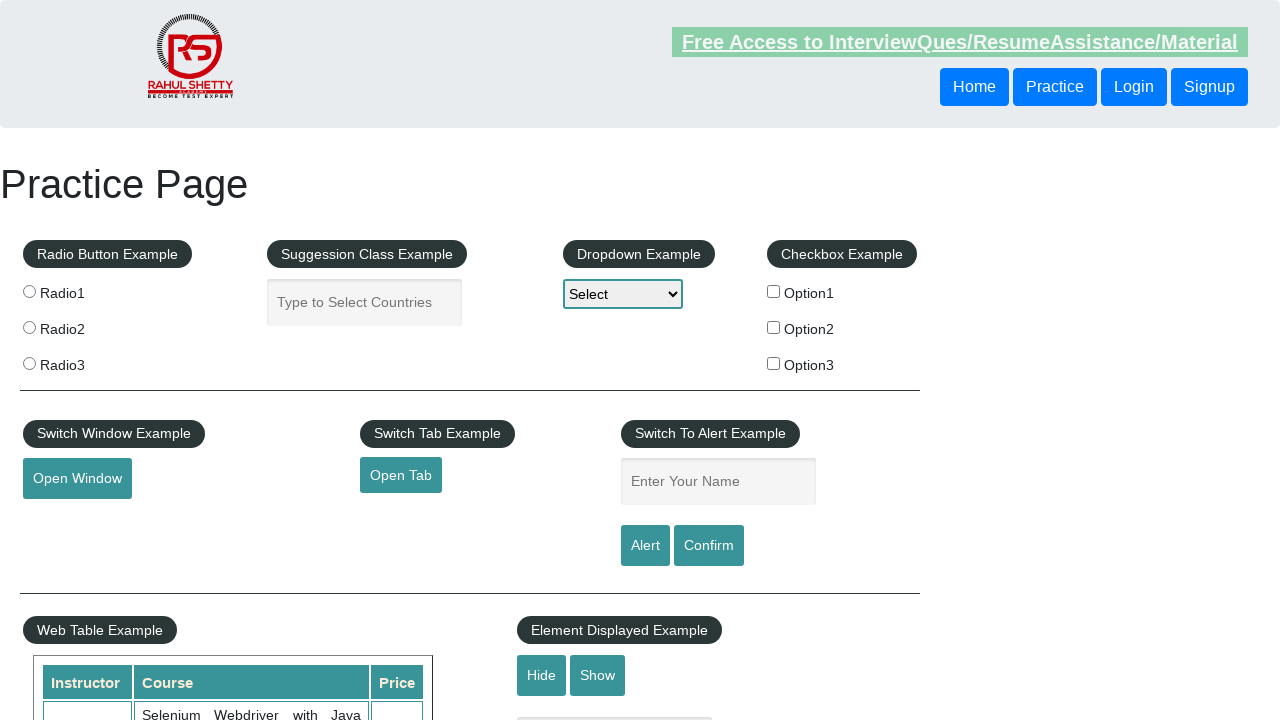

Retrieved text content from product cell at index 7
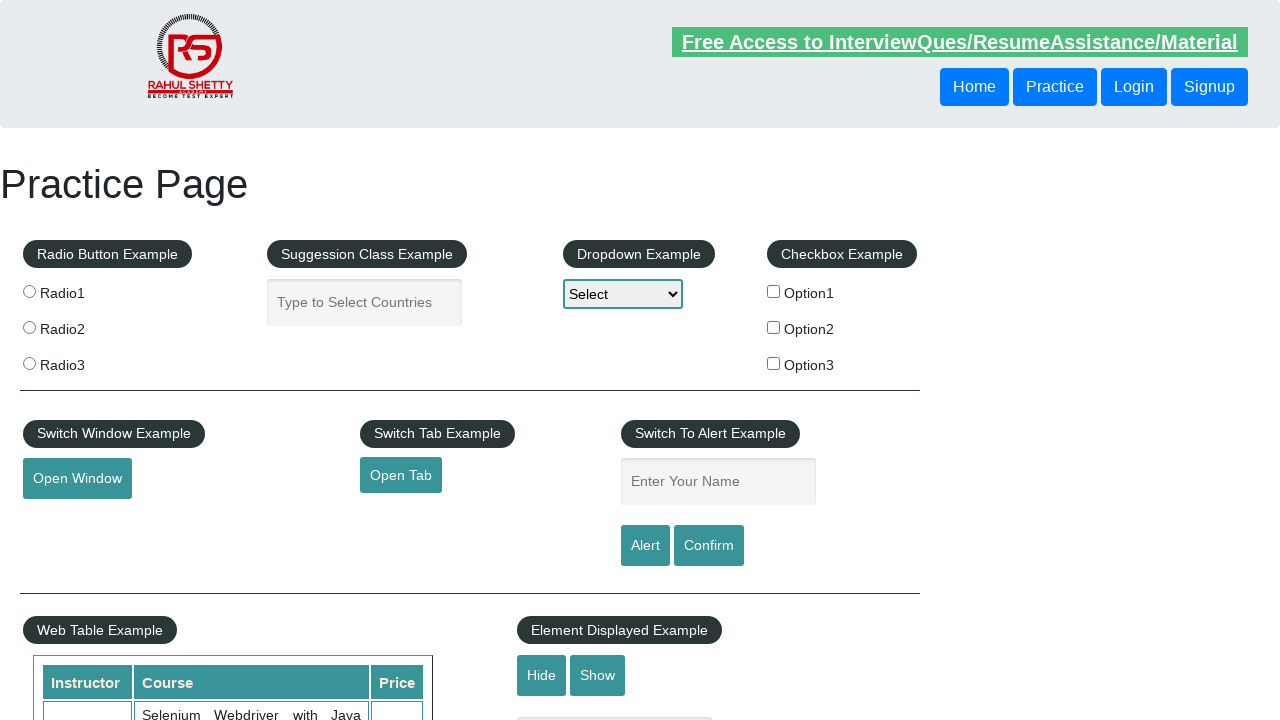

Located price cell for target product 'Master Selenium Automation in simple Python Language'
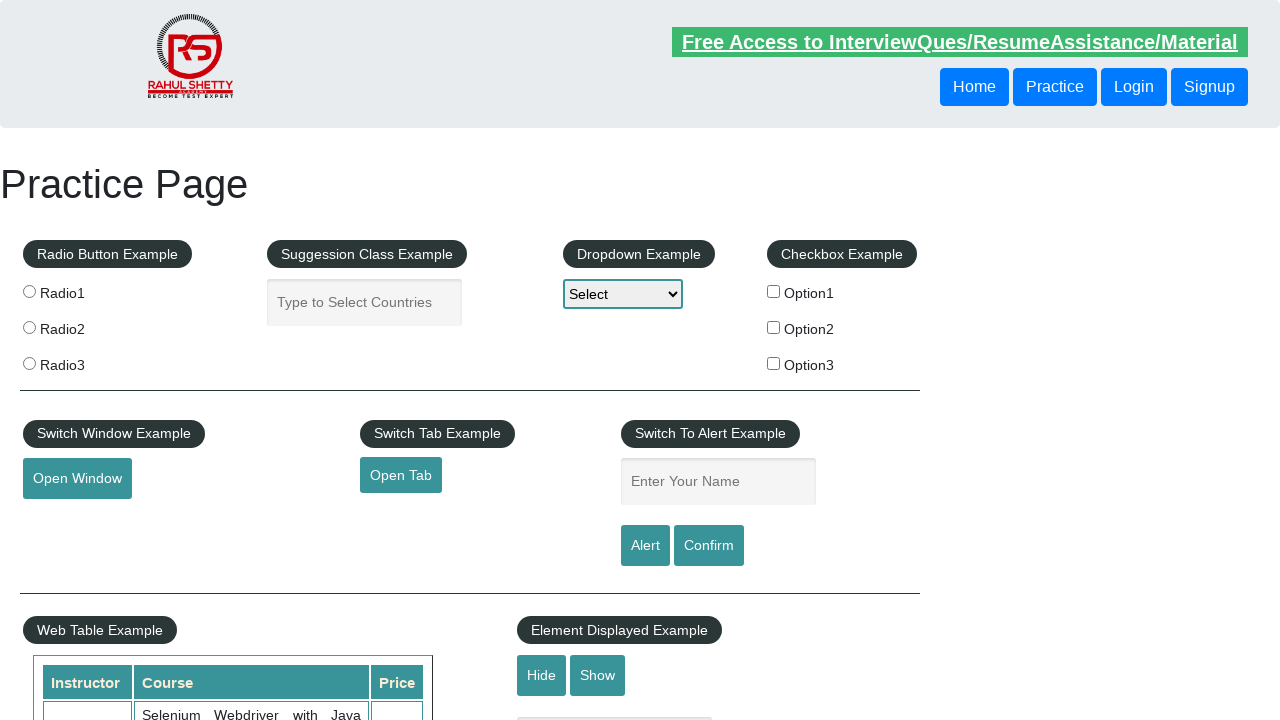

Retrieved price text: '25'
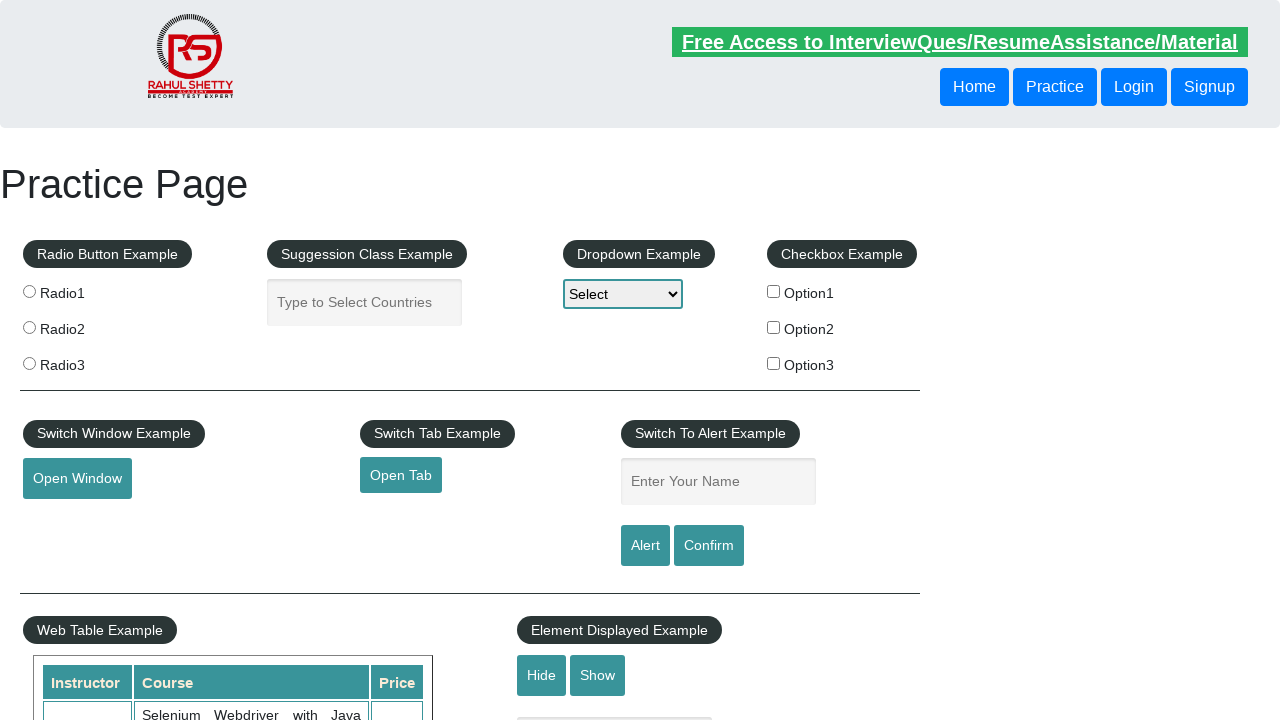

Verified that product price equals '25'
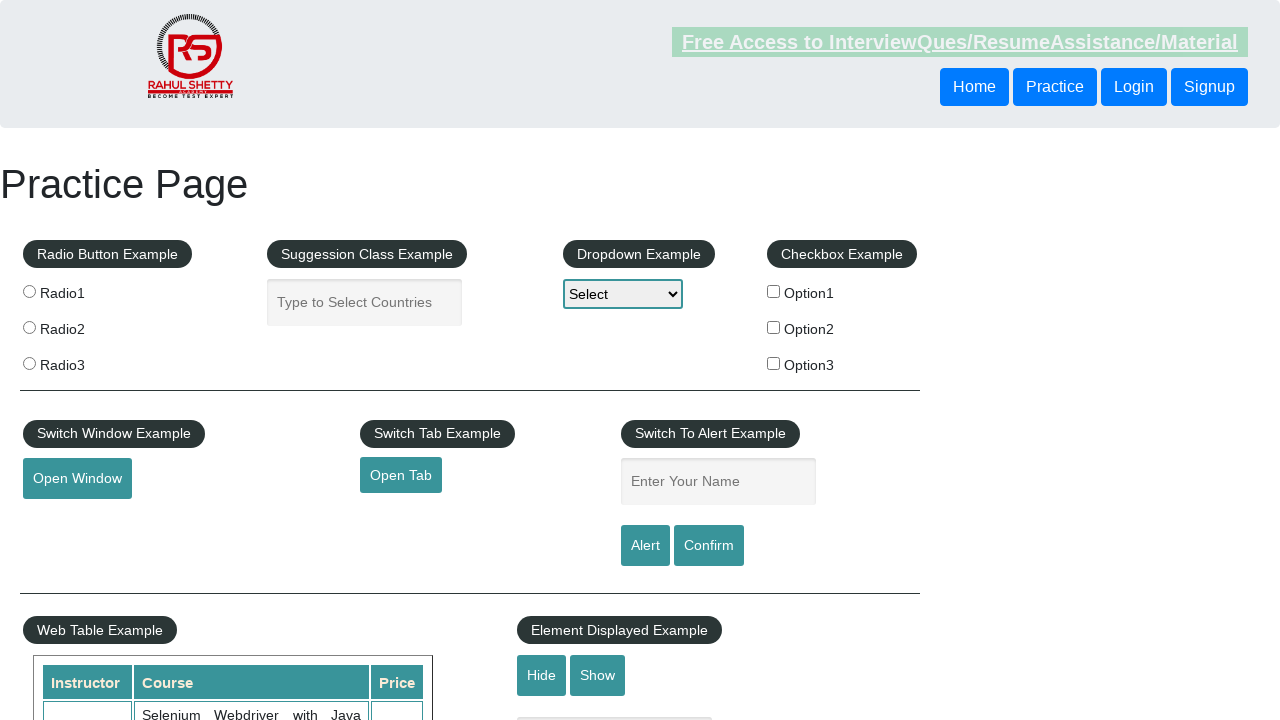

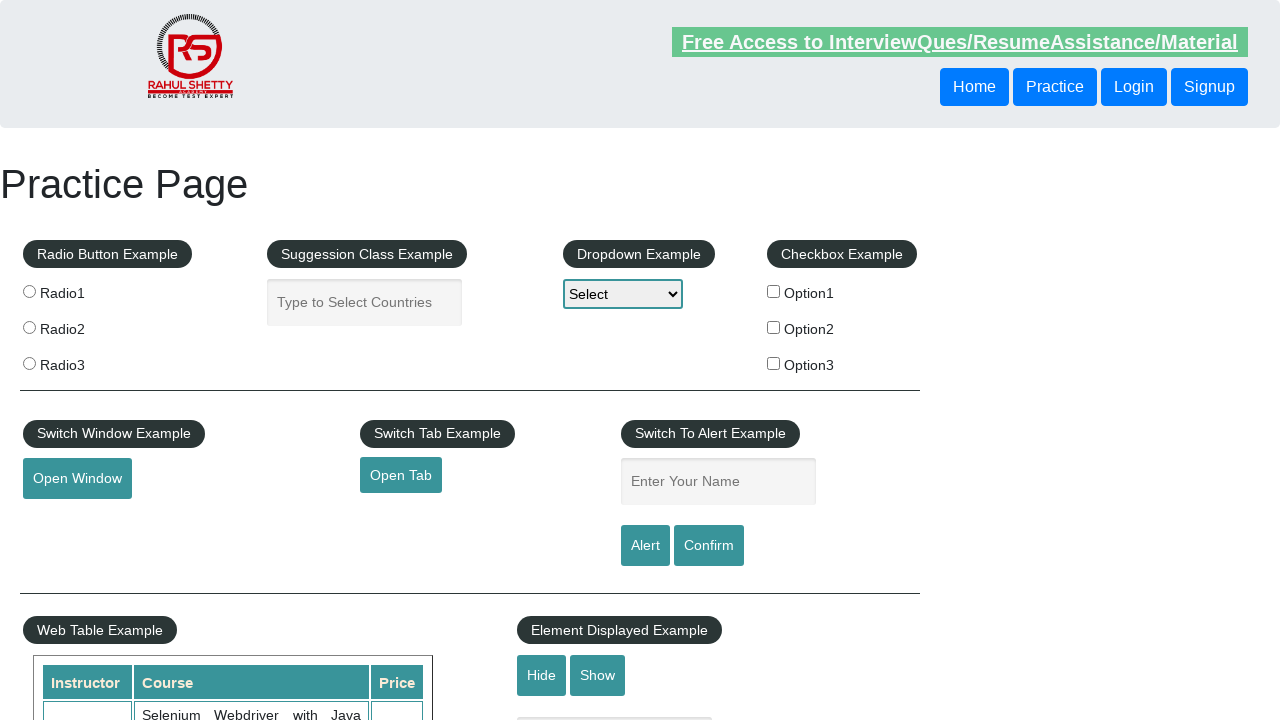